Tests JavaScript prompt alert functionality by clicking a button to trigger a prompt, entering a name into the alert input, accepting the alert, and verifying the entered text appears in the result message.

Starting URL: https://testcenter.techproeducation.com/index.php?page=javascript-alerts

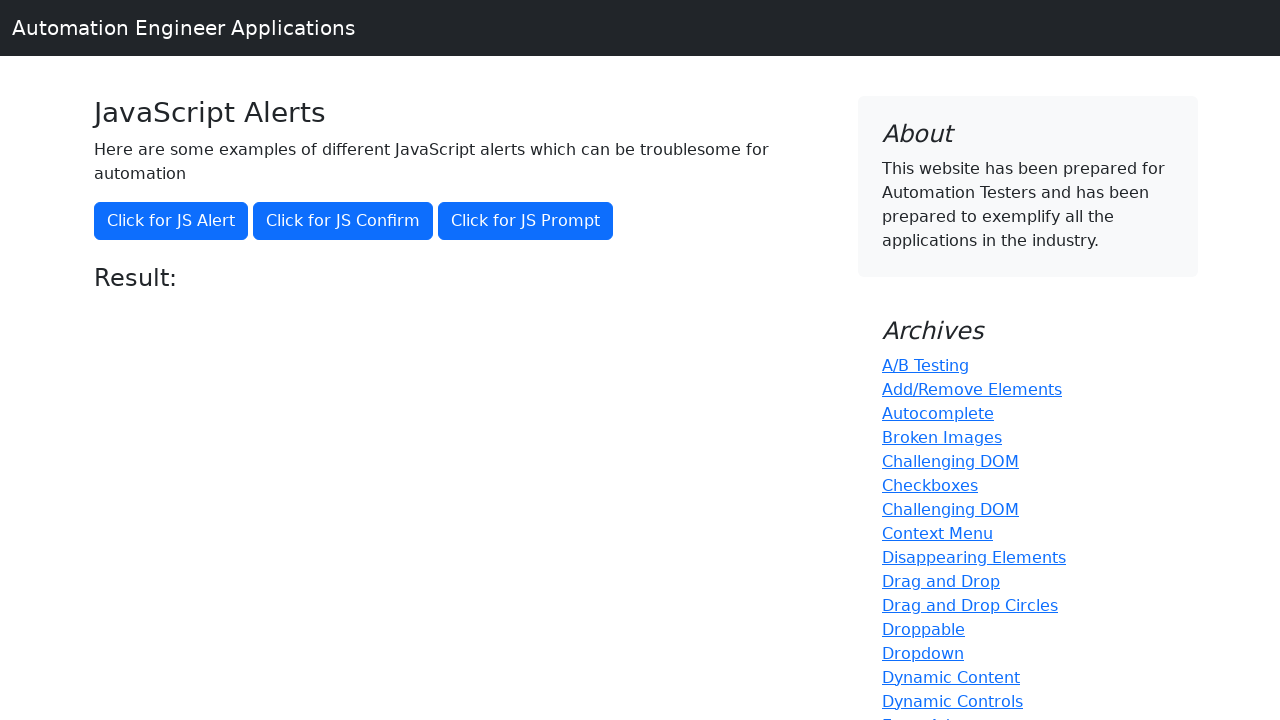

Navigated to JavaScript alerts test page
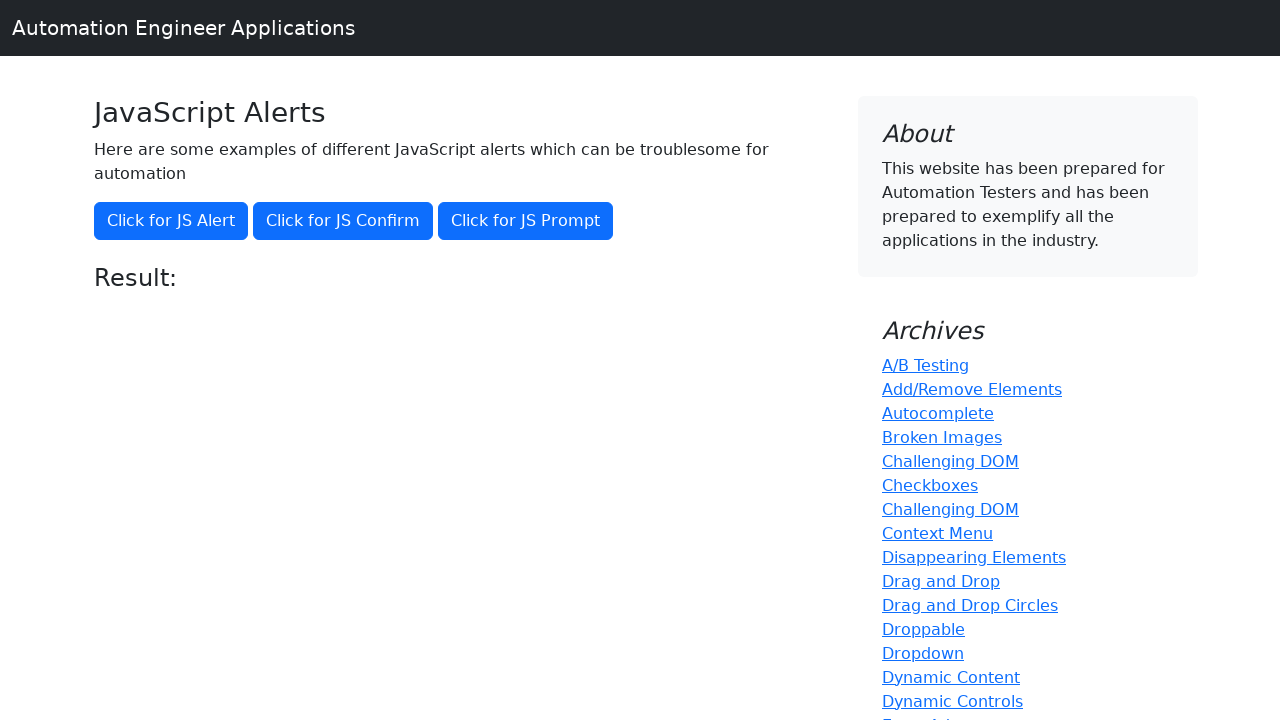

Set up dialog handler to accept prompt with 'Marianne'
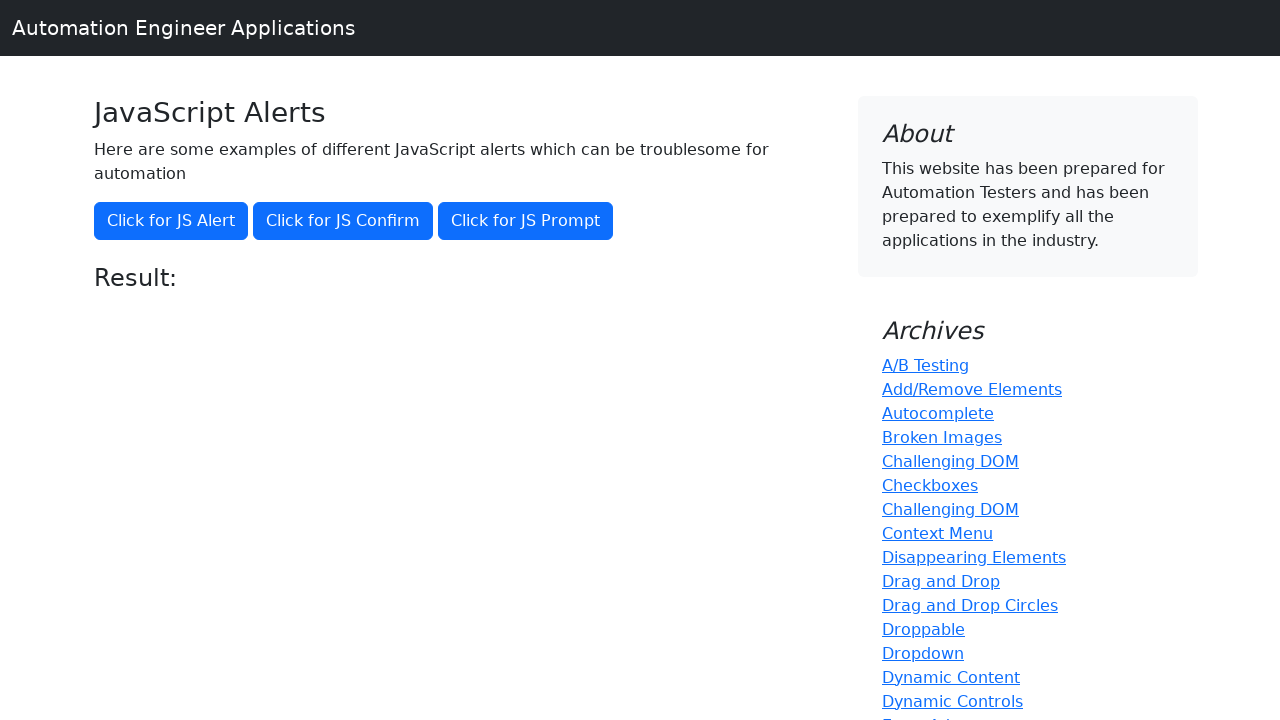

Clicked button to trigger JavaScript prompt alert at (526, 221) on xpath=//button[@onclick='jsPrompt()']
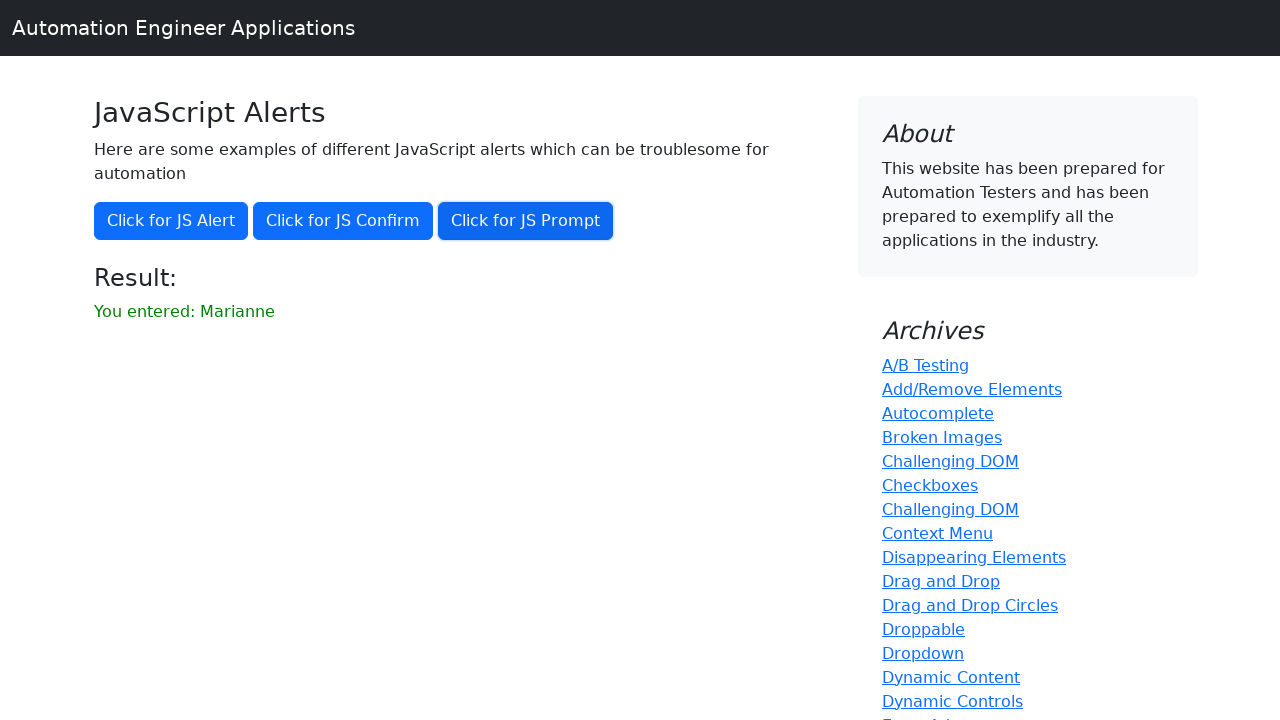

Result element loaded after prompt was accepted
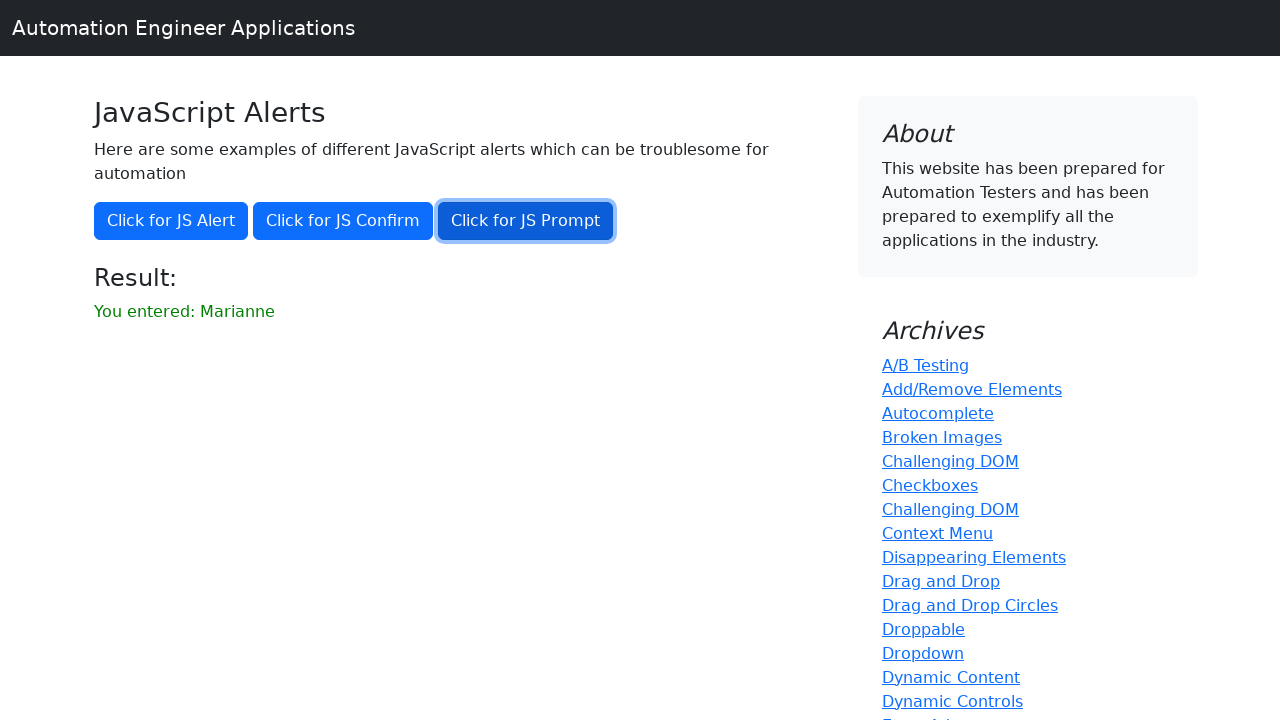

Retrieved result text content
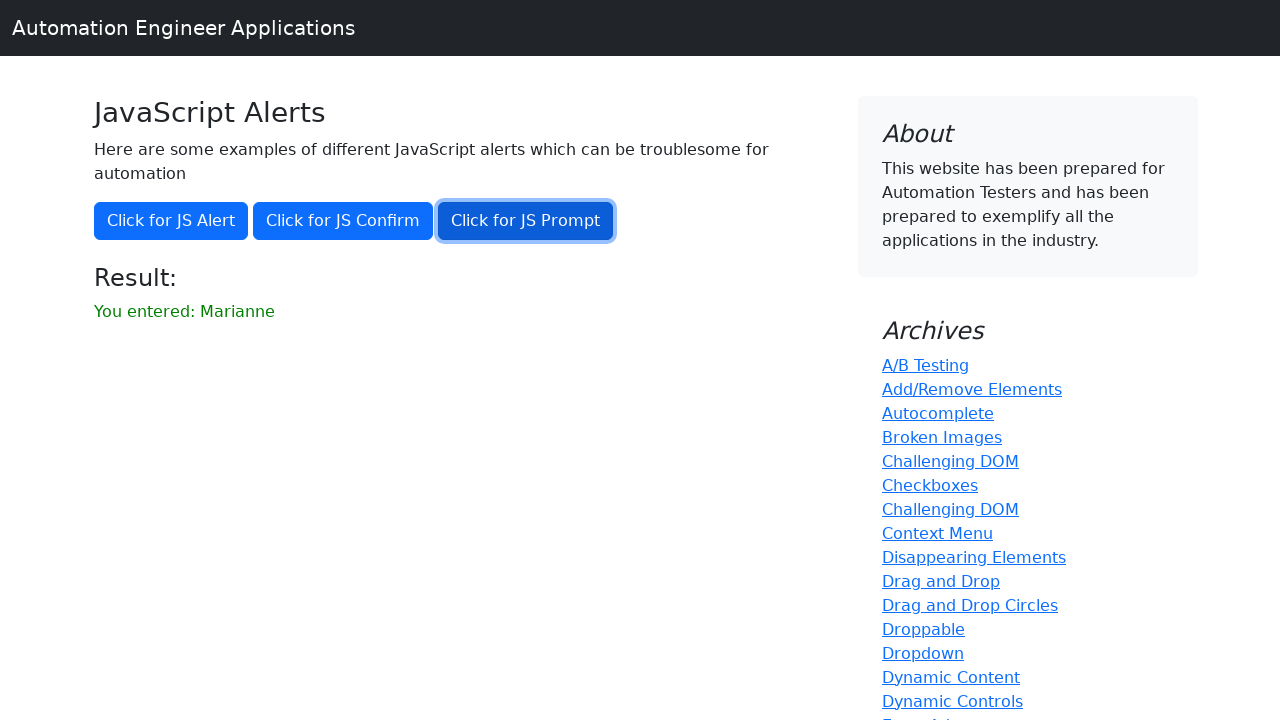

Verified that 'Marianne' appears in the result message
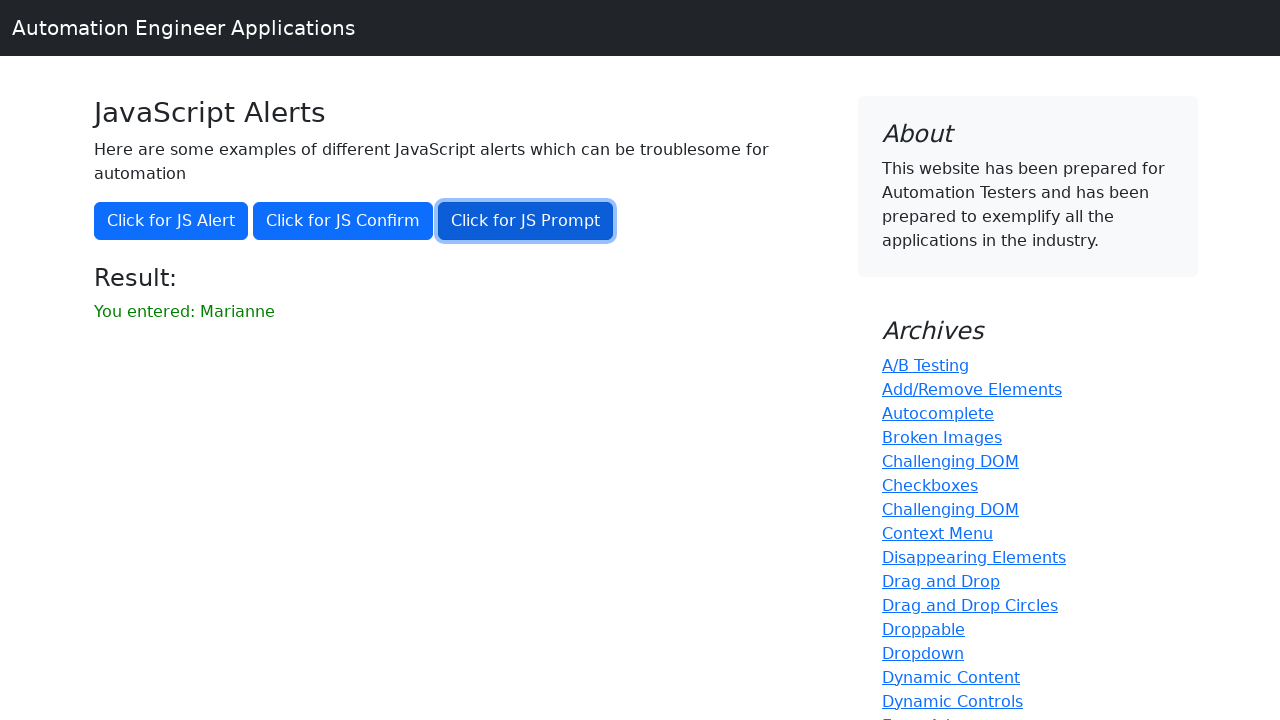

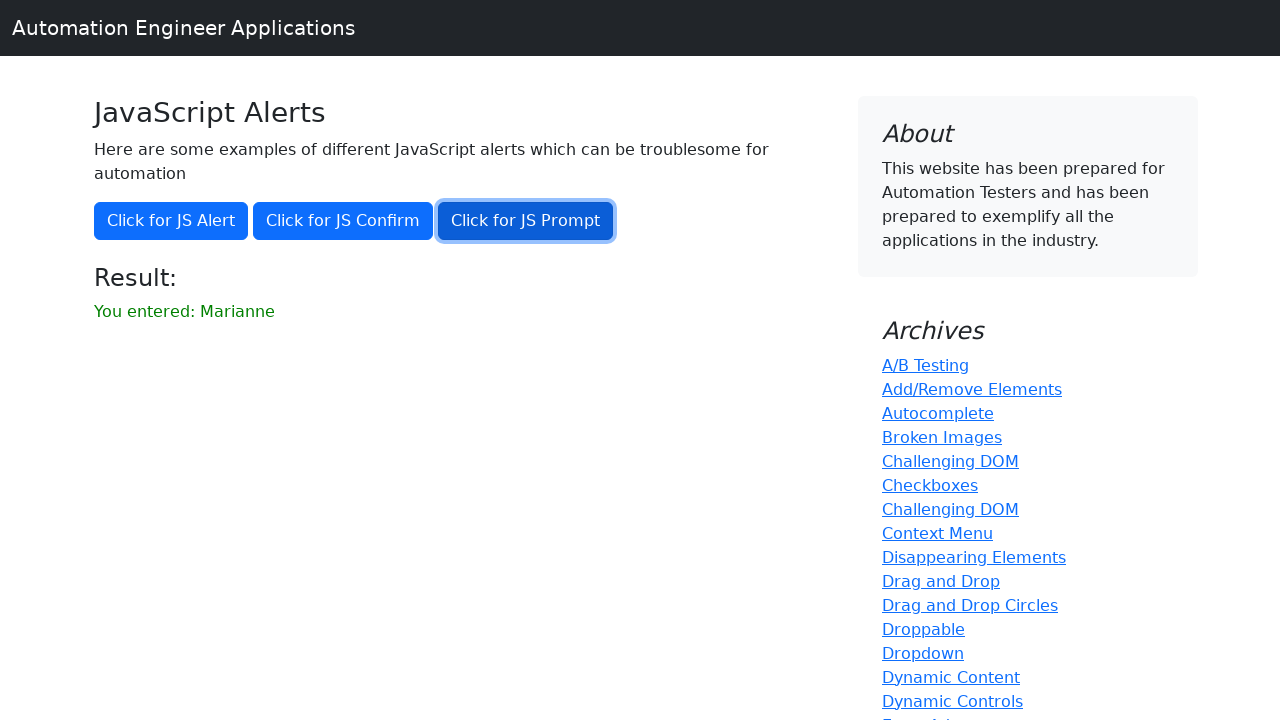